Tests opting out of A/B tests by adding an opt-out cookie on the homepage before navigating to the A/B test page

Starting URL: http://the-internet.herokuapp.com

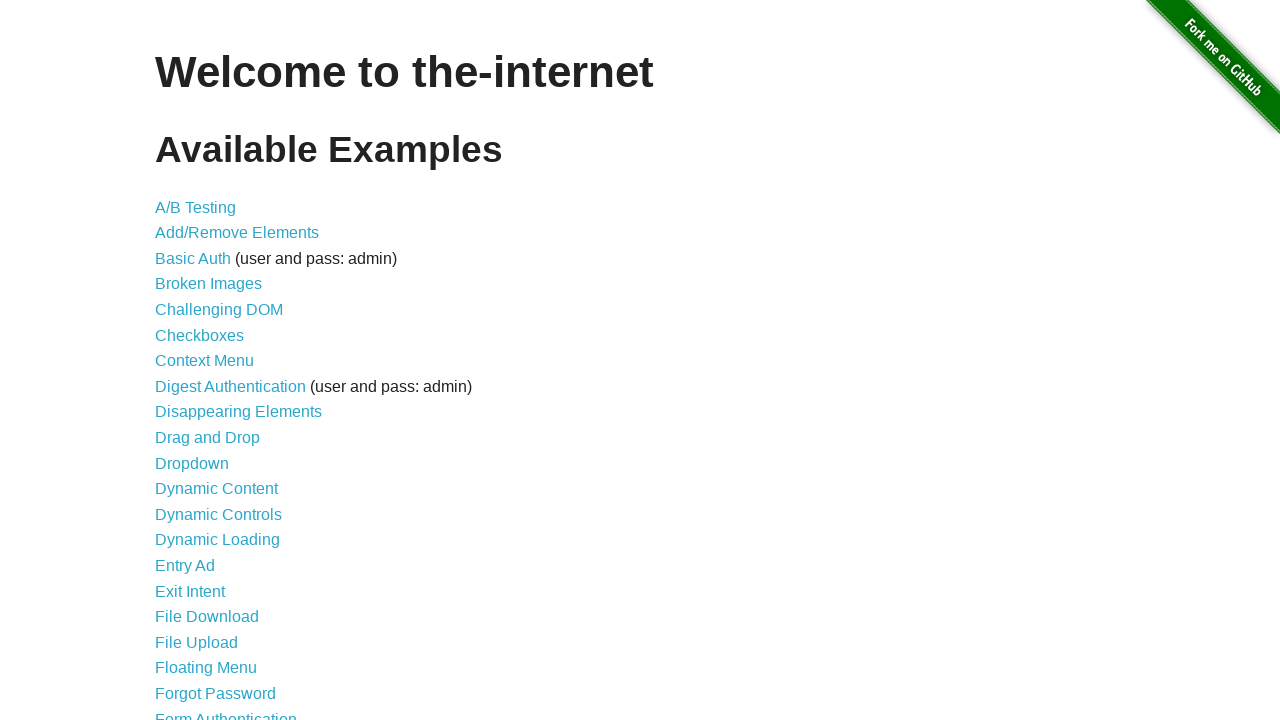

Added optimizelyOptOut cookie to opt out of A/B tests
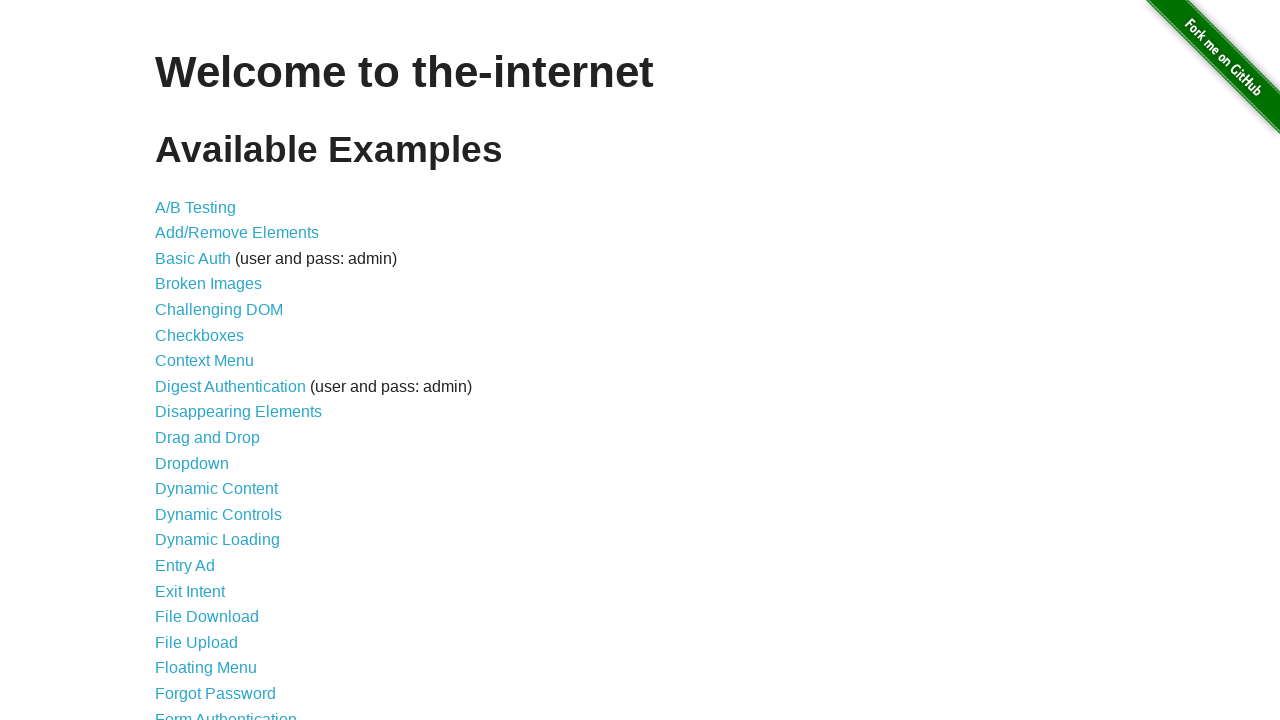

Navigated to A/B test page
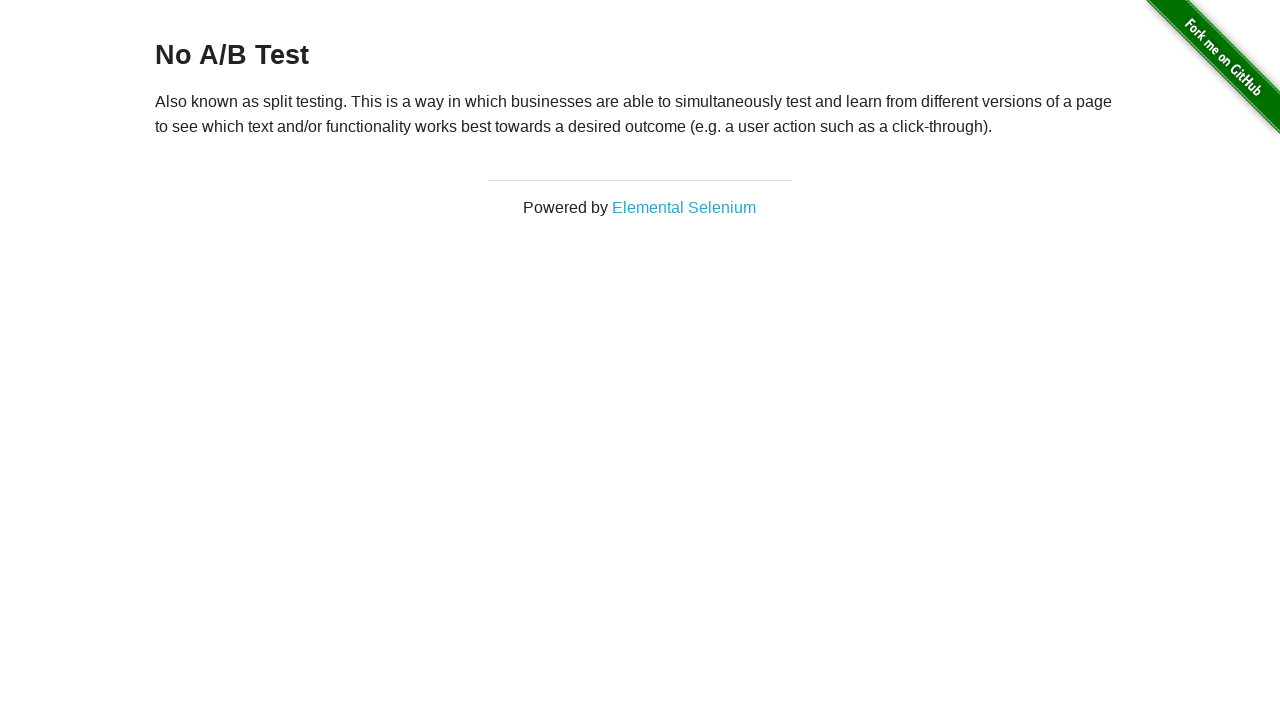

Retrieved heading text to verify opt-out status
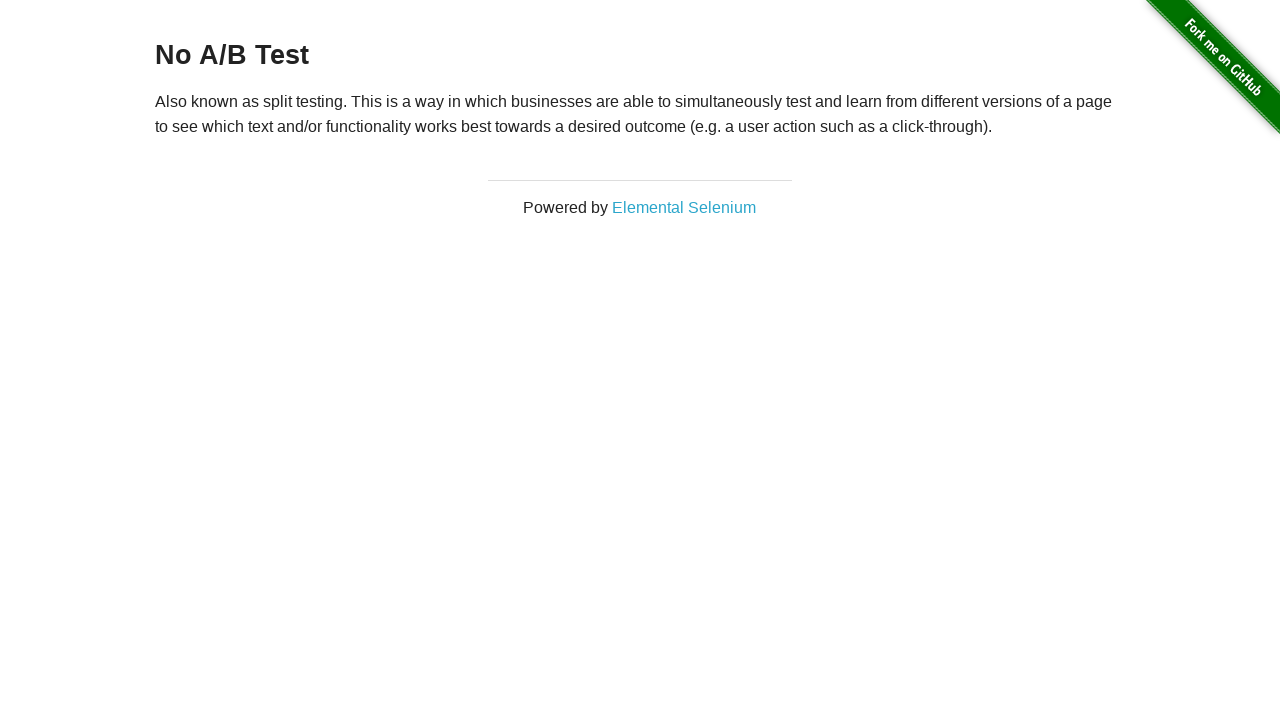

Verified that heading shows 'No A/B Test', confirming opt-out cookie works
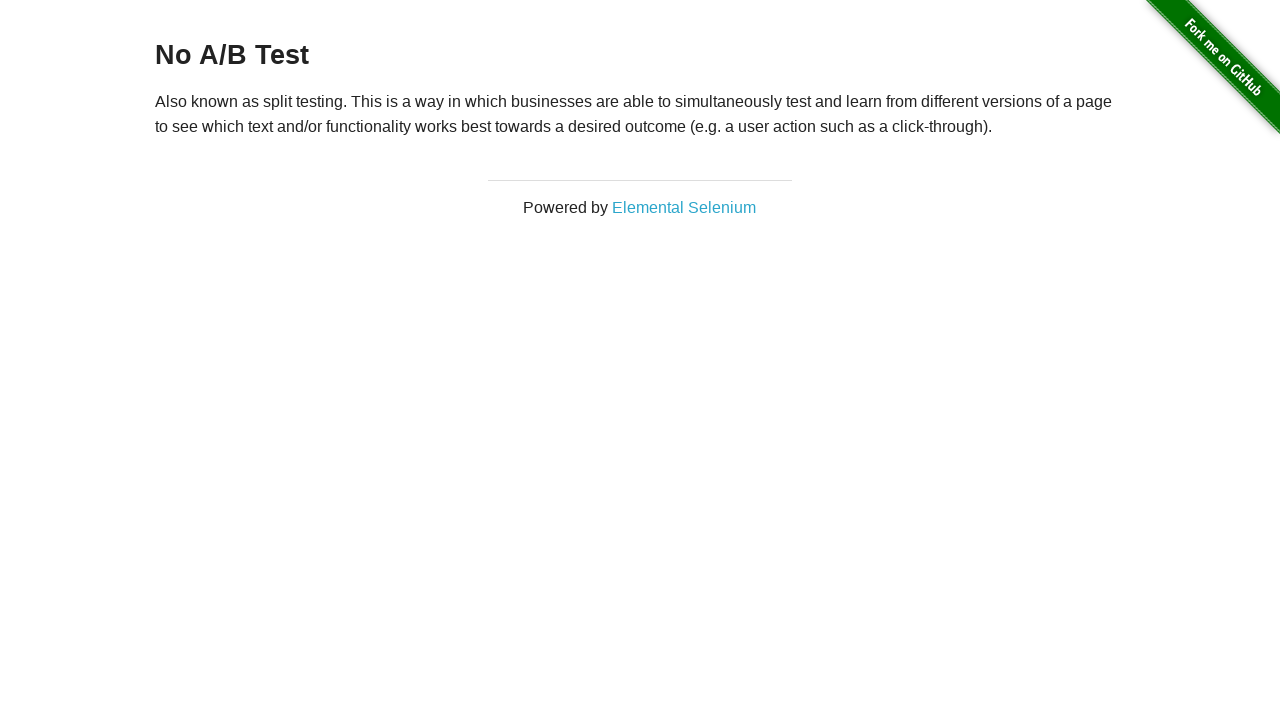

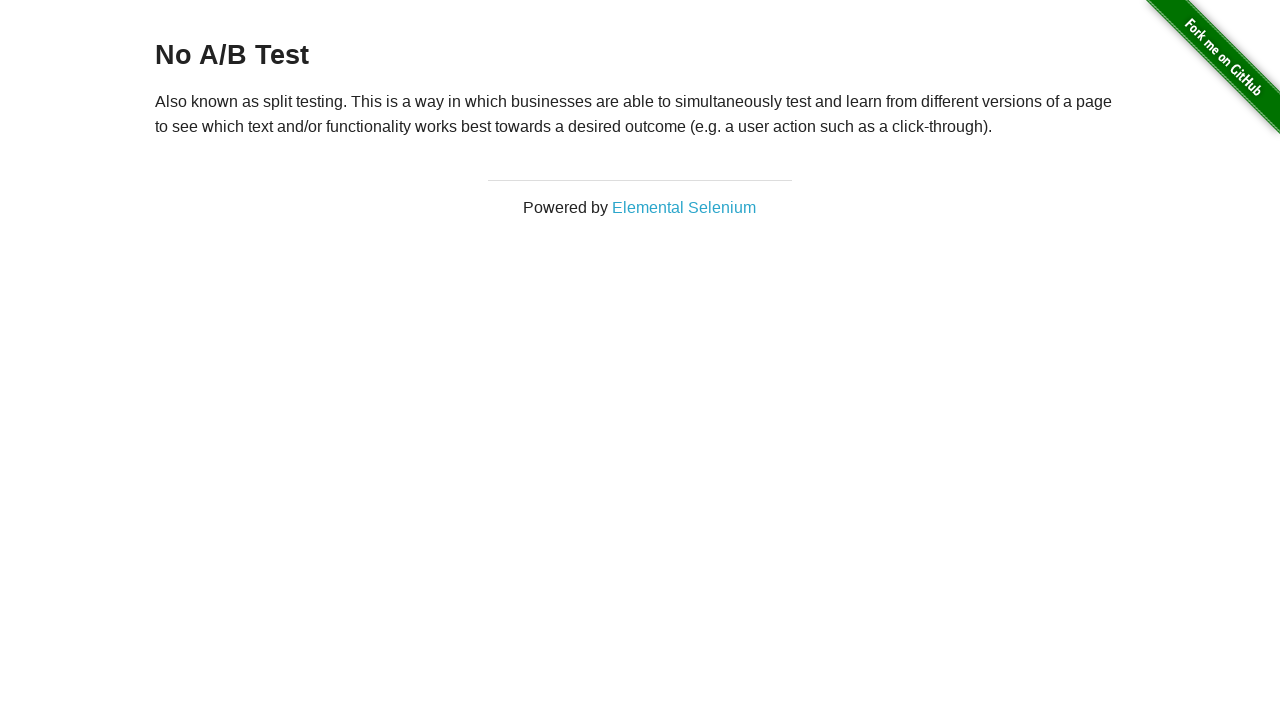